Tests the forgot password flow by clicking the forgot password link and filling in the password reset form

Starting URL: https://rahulshettyacademy.com/client/

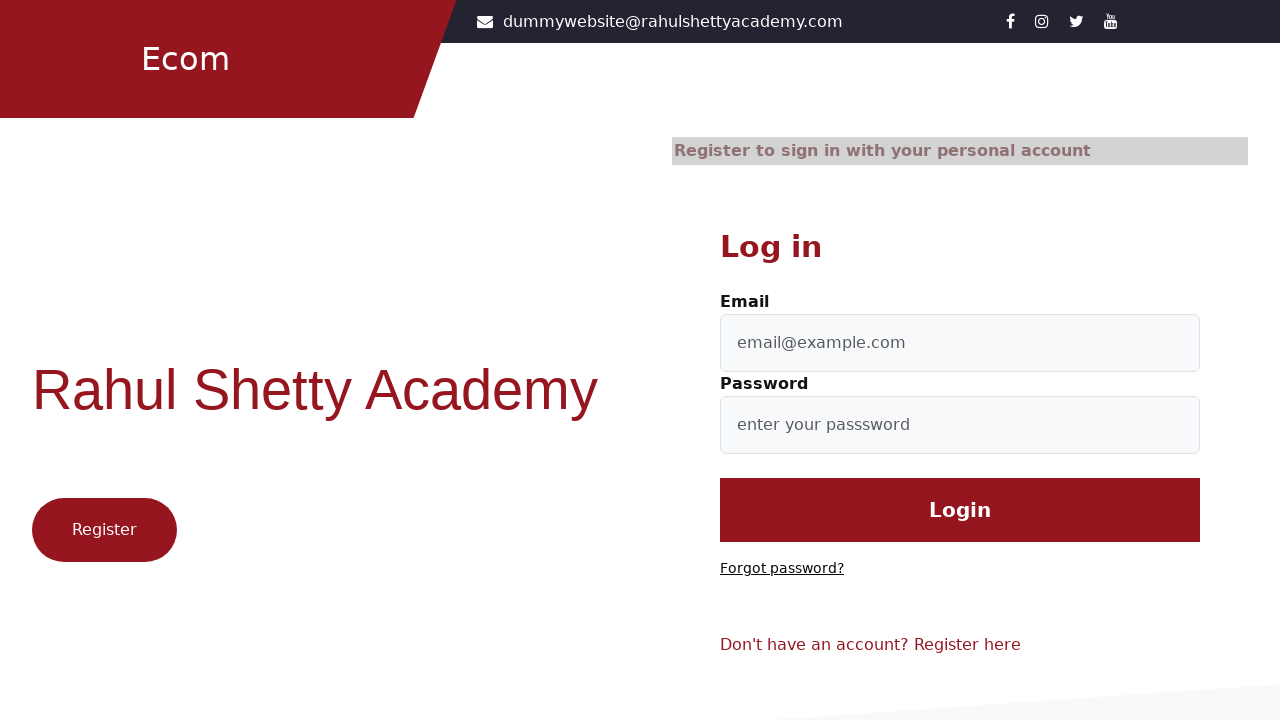

Clicked 'Forgot password?' link at (782, 569) on text=Forgot password?
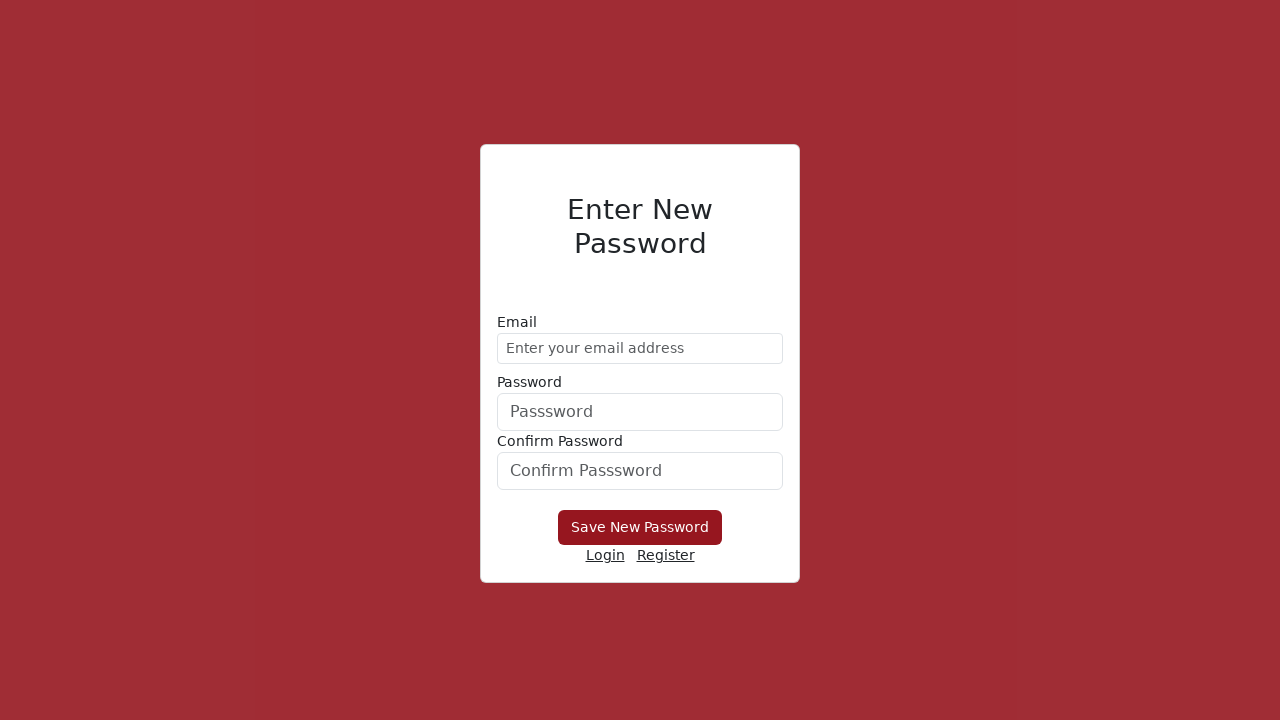

Filled email field with 'demo@gmail.com' on //form/div[1]/input
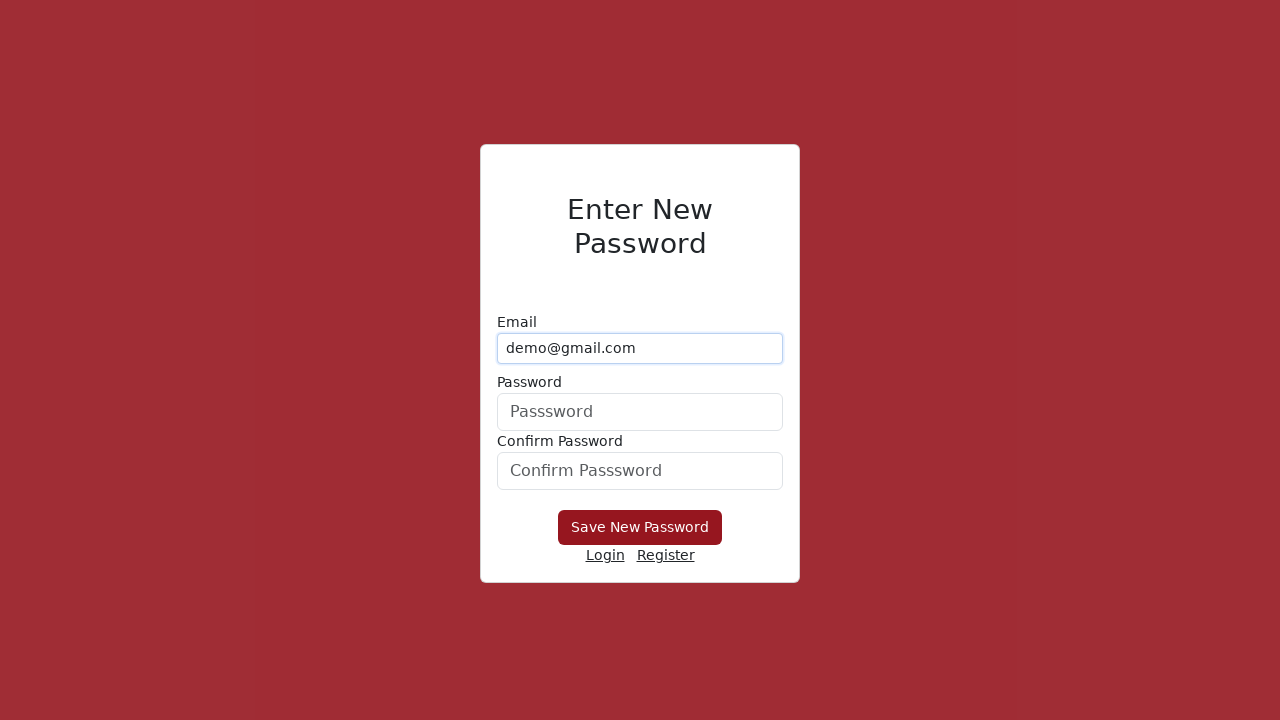

Filled new password field with 'Hello@123456' on form div:nth-child(2) input
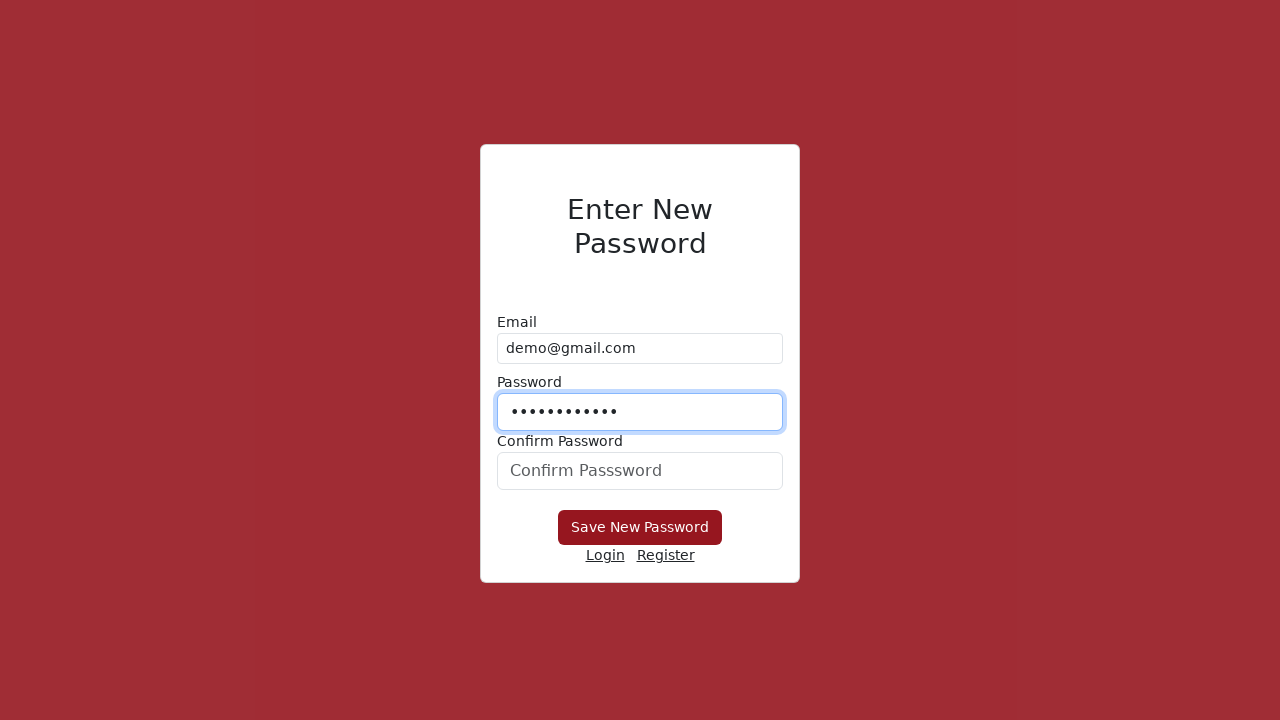

Filled confirm password field with 'Hello@123456' on #confirmPassword
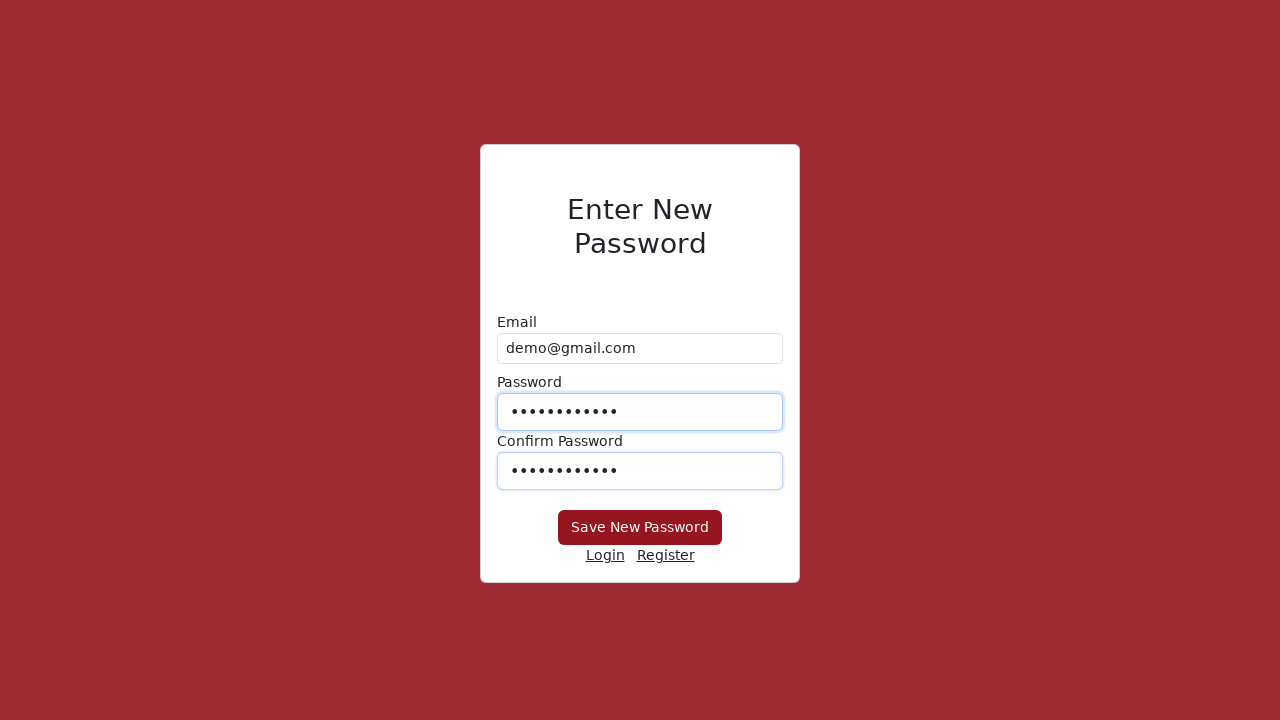

Clicked 'Save New Password' button to submit password reset form at (640, 528) on xpath=//button[text()='Save New Password']
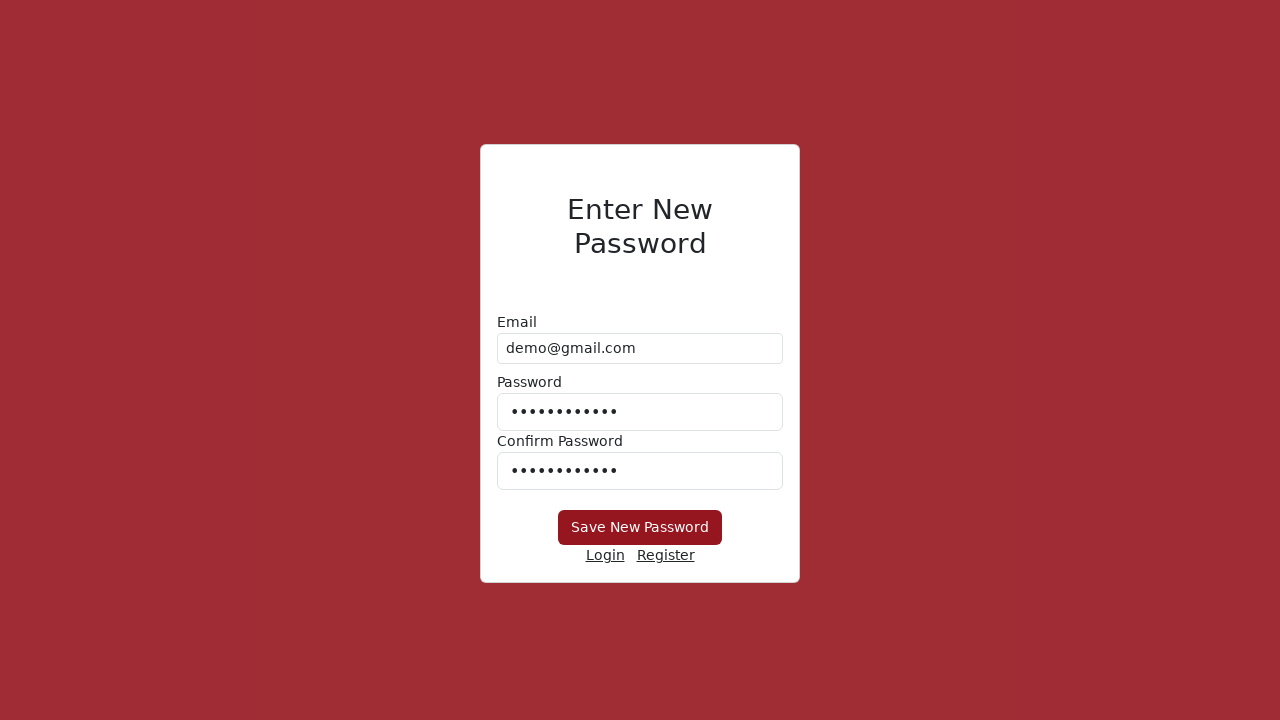

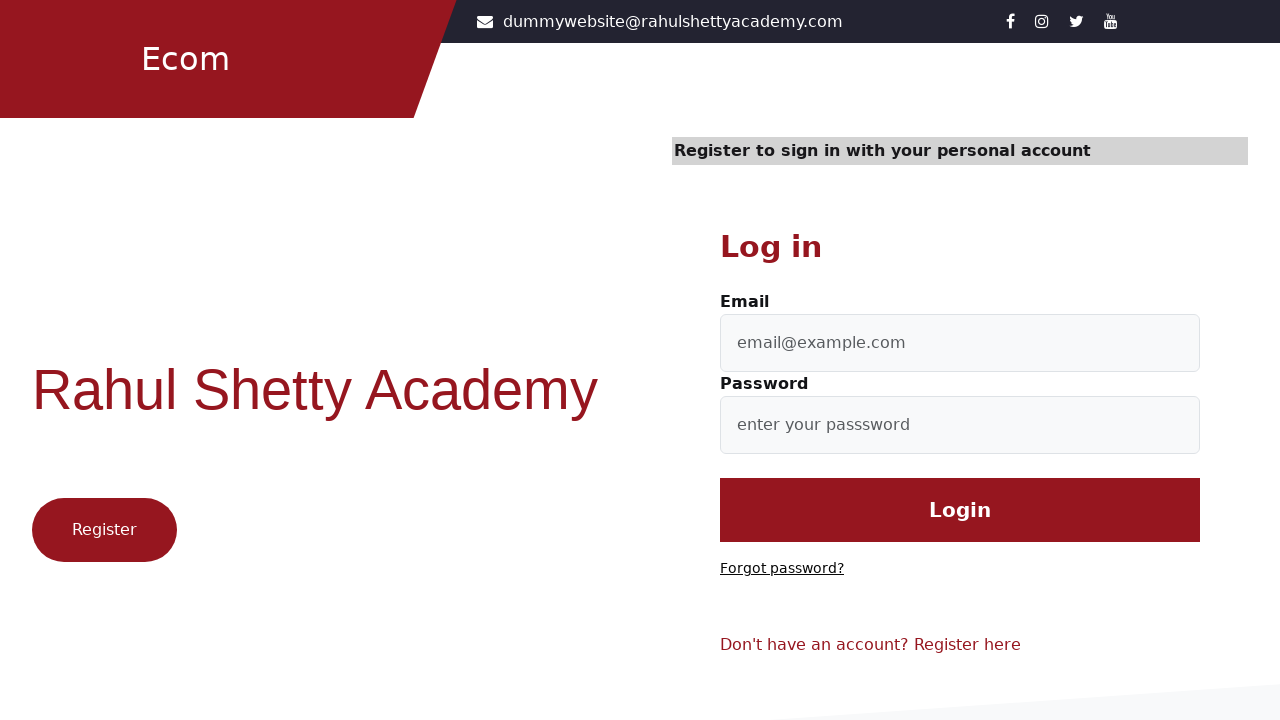